Tests dynamic content loading by clicking a Start button and waiting for a hidden element to become visible, then verifying the displayed text.

Starting URL: https://the-internet.herokuapp.com/dynamic_loading/1

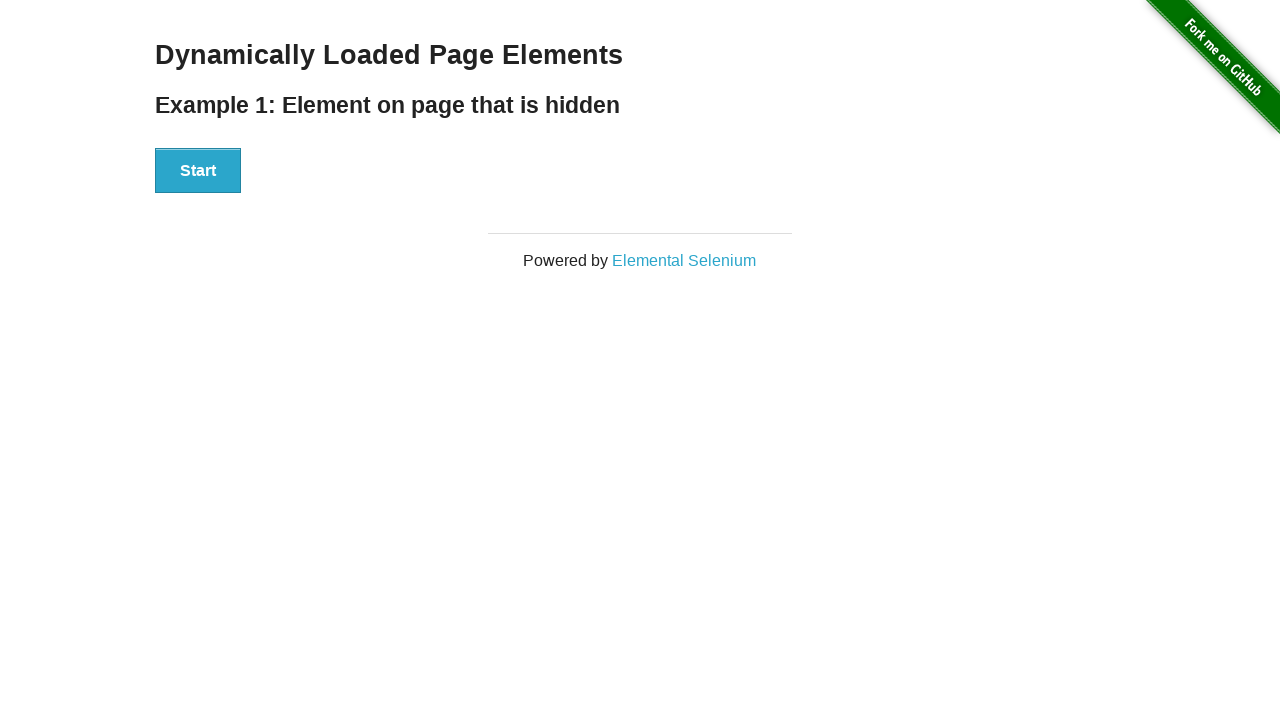

Clicked Start button to trigger dynamic content loading at (198, 171) on xpath=//button[text()='Start']
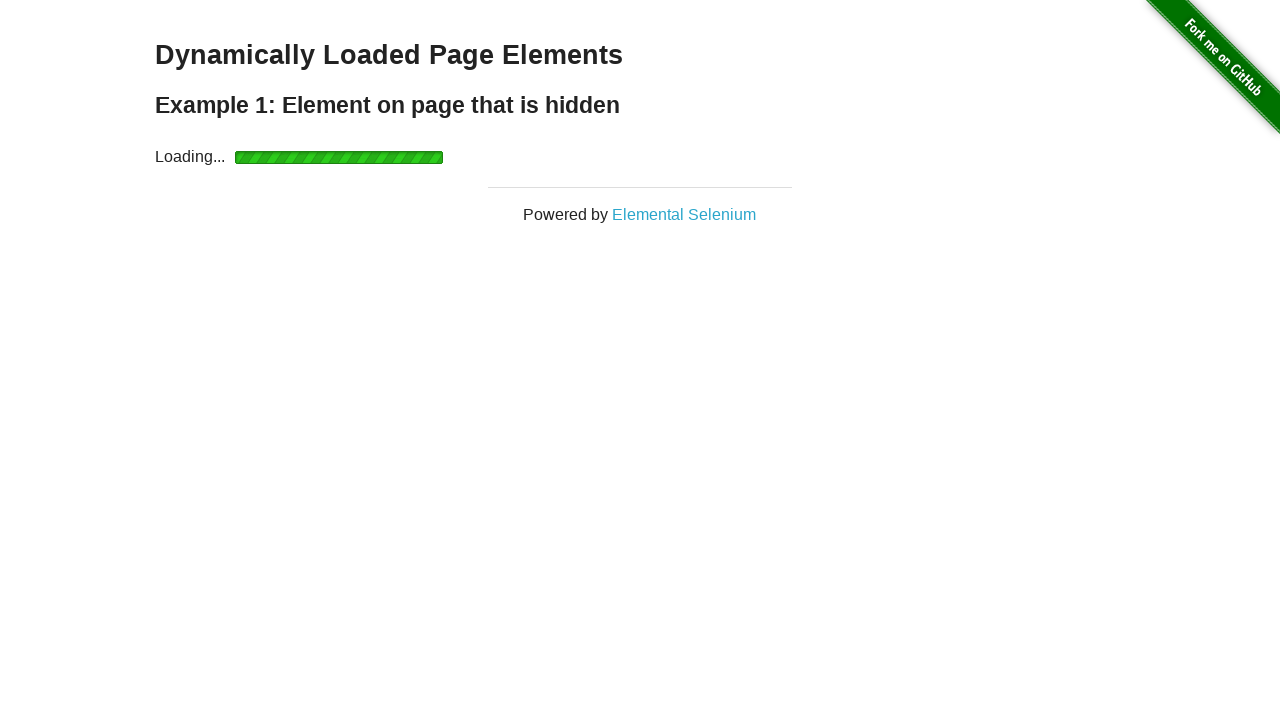

Waited for finish element to become visible
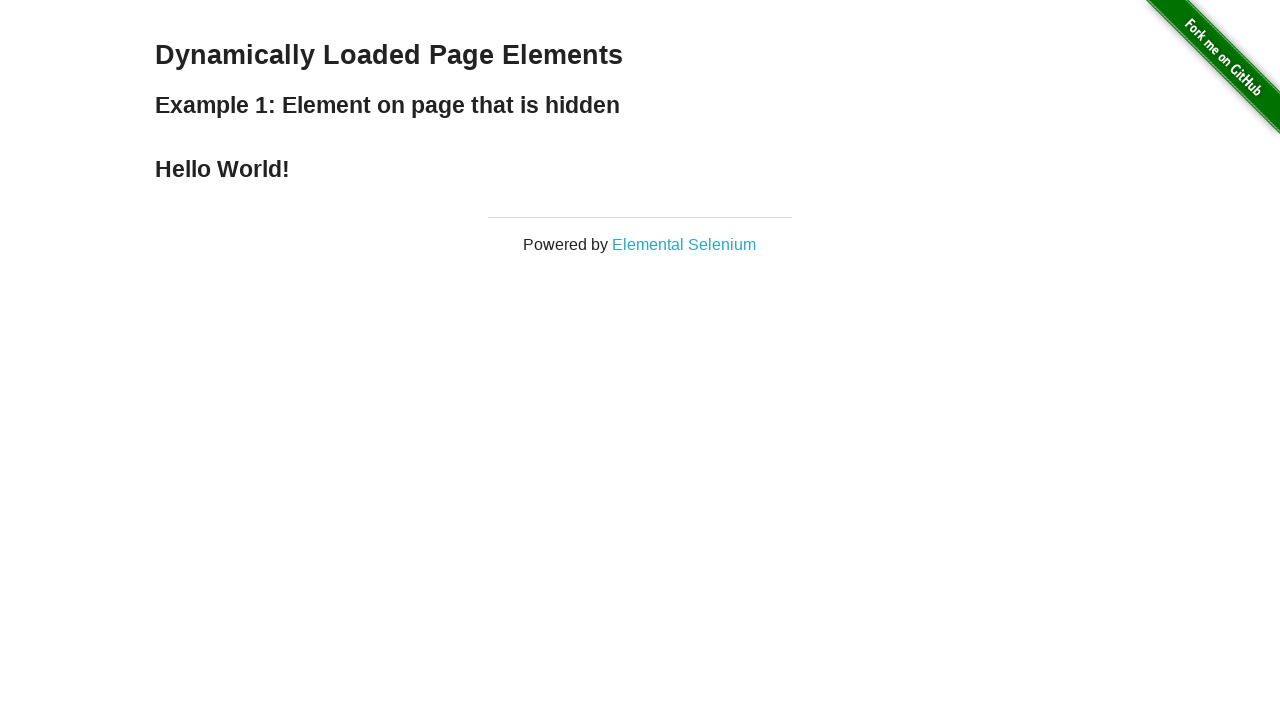

Confirmed finish element is visible
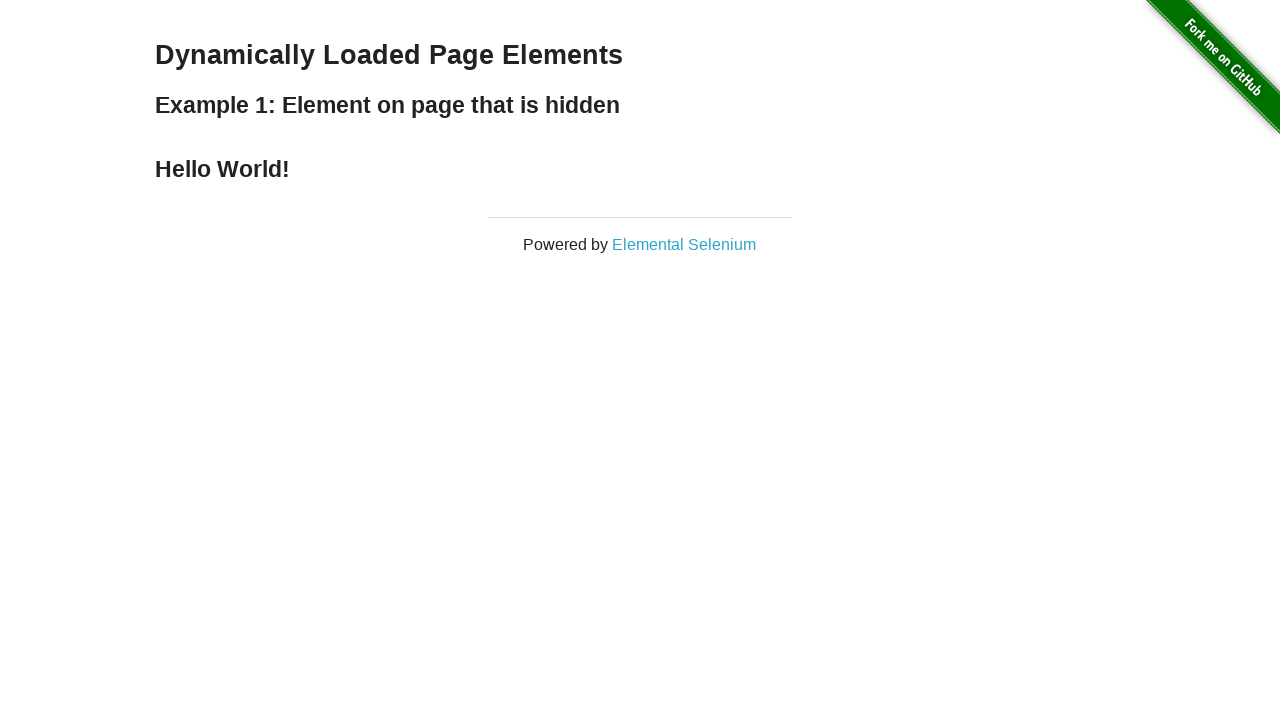

Retrieved and printed text content from finish element: Hello World!
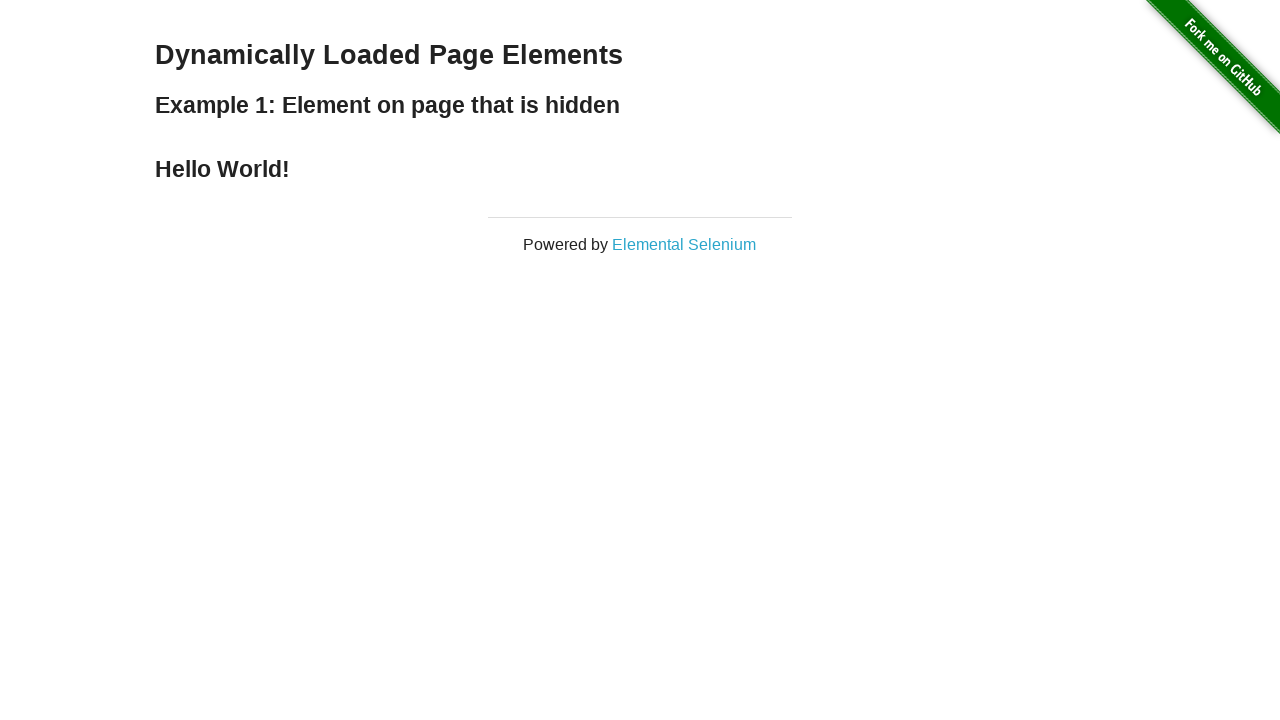

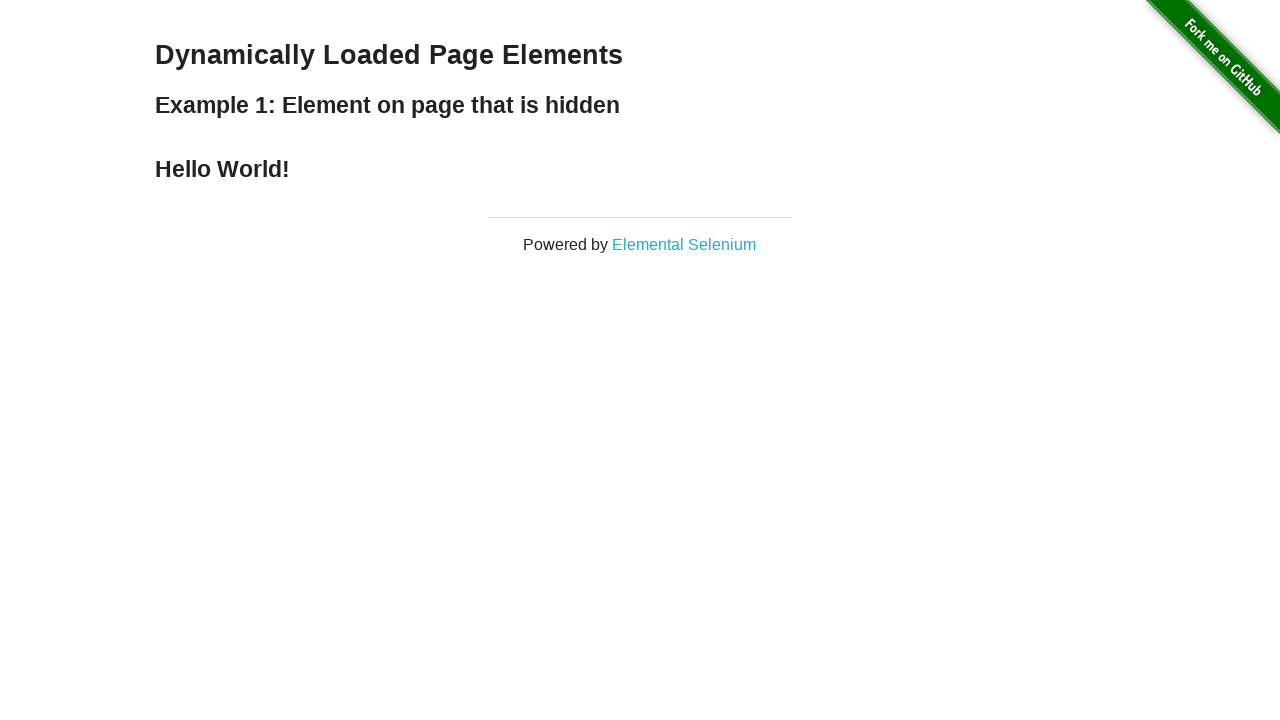